Navigates to PTT Stock forum, then clicks the "previous page" link to navigate to earlier posts

Starting URL: https://www.ptt.cc/bbs/Stock/index.html

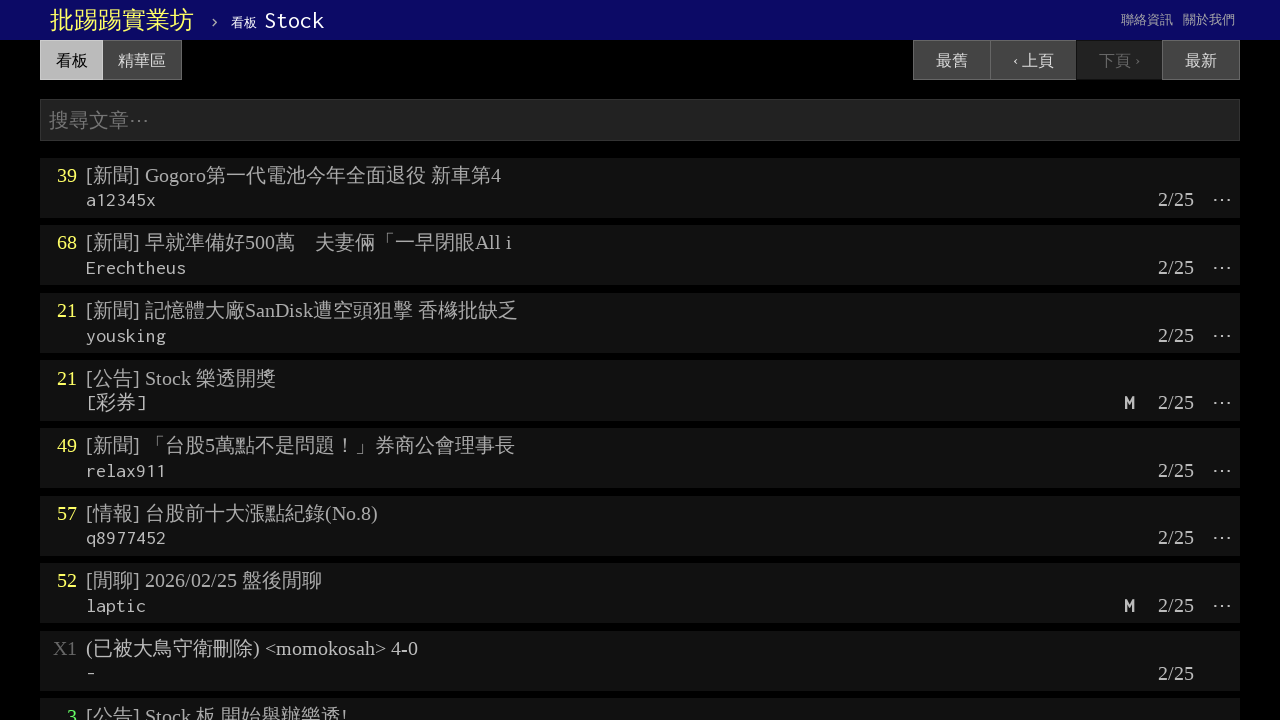

Waited for post titles to load on the initial page
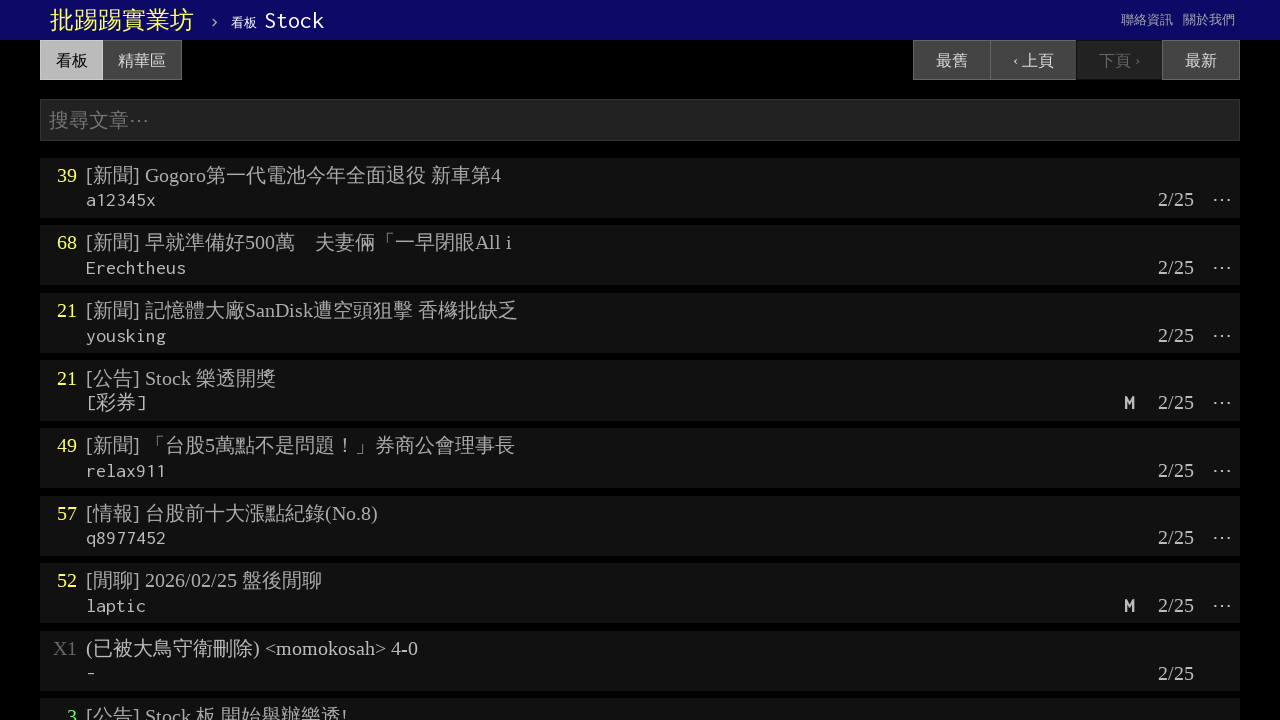

Clicked the previous page link (‹ 上頁) to navigate to earlier posts at (1033, 60) on text=‹ 上頁
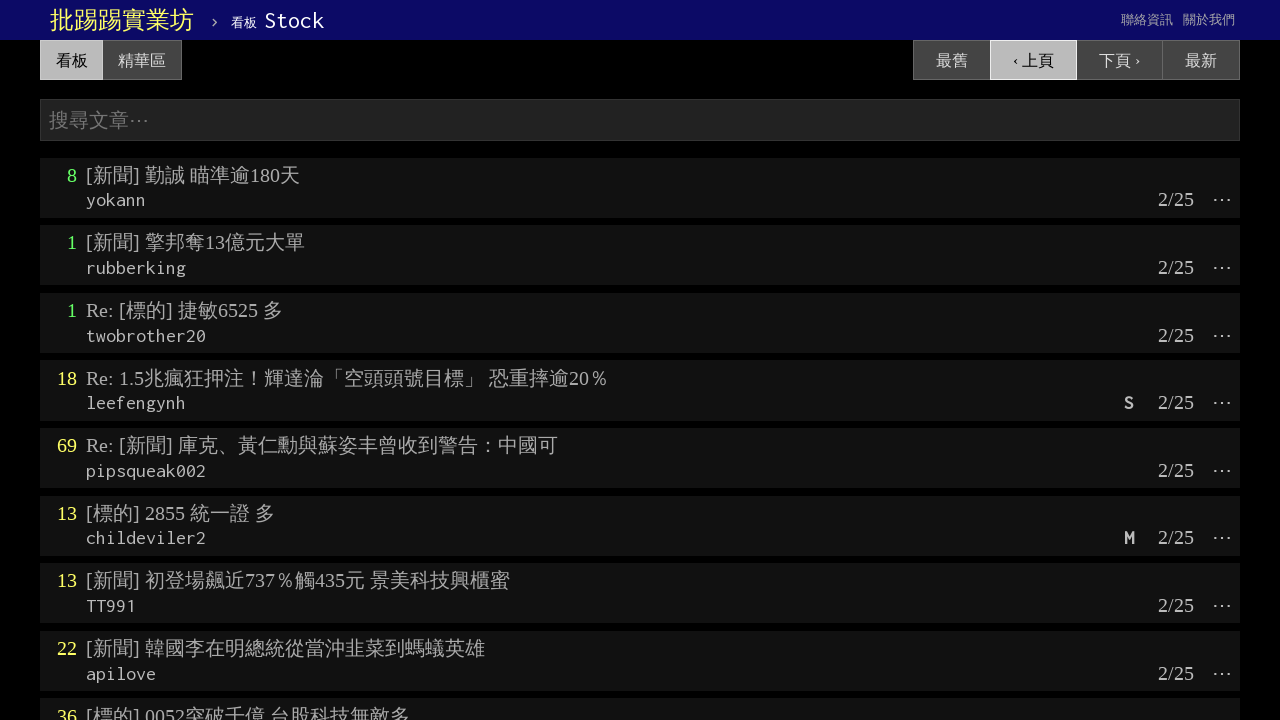

Waited for post titles to load on the previous page
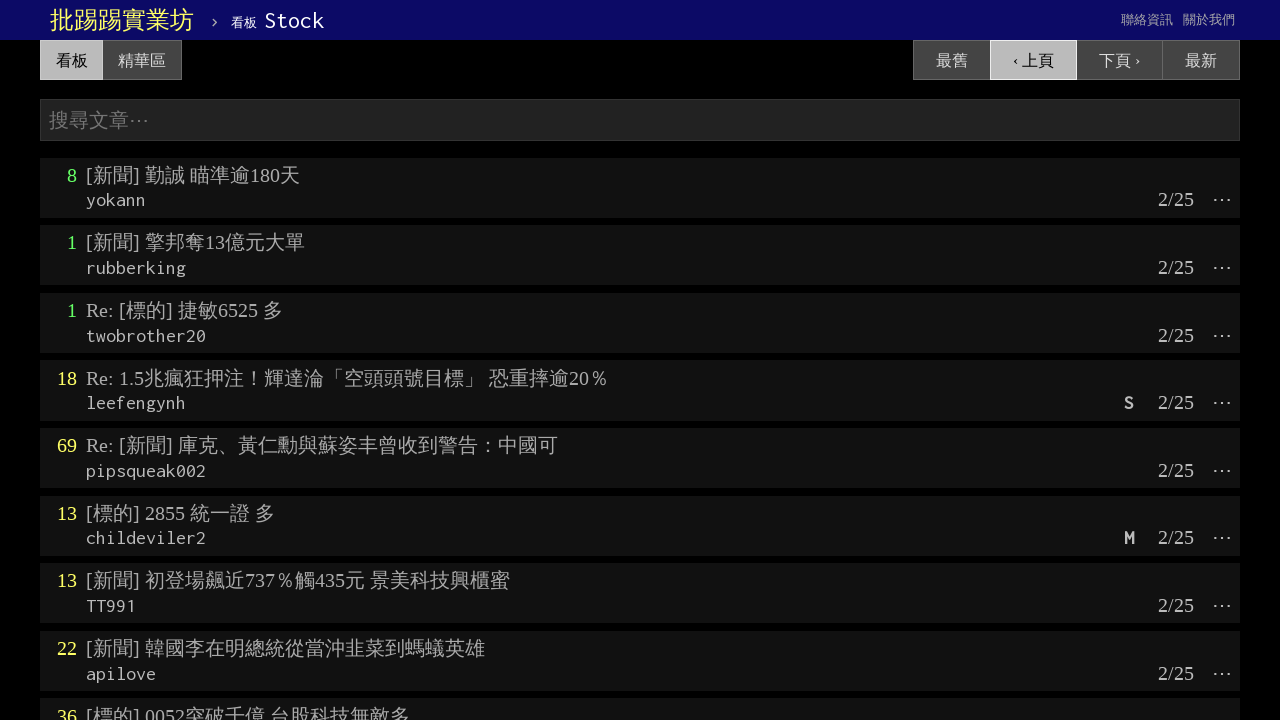

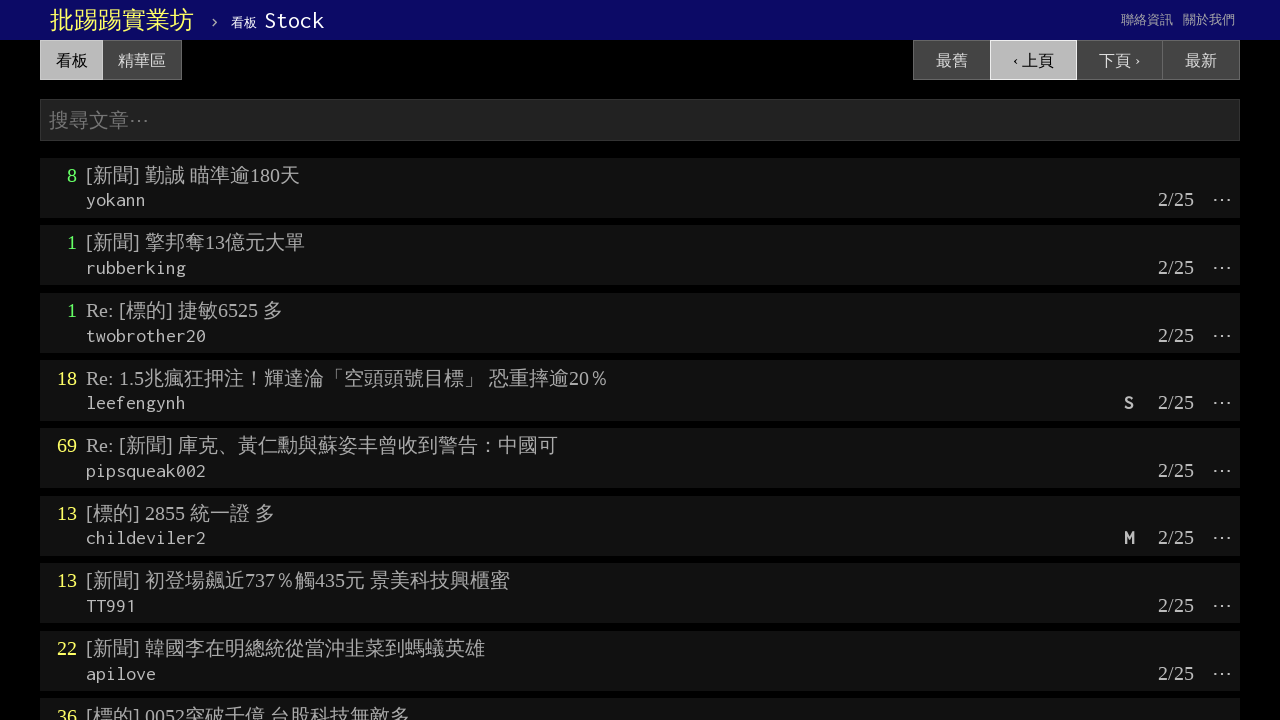